Tests tooltip functionality by hovering over a button and verifying the tooltip appears

Starting URL: https://demoqa.com/tool-tips

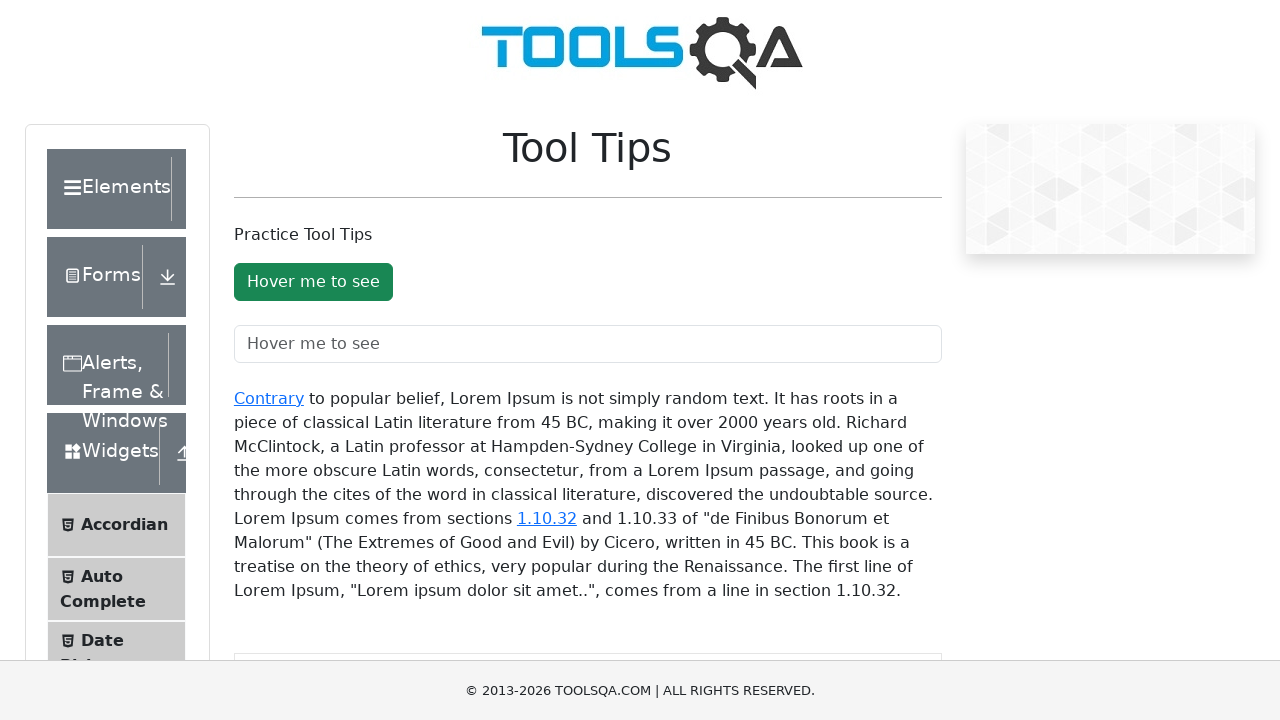

Located the green tooltip button element
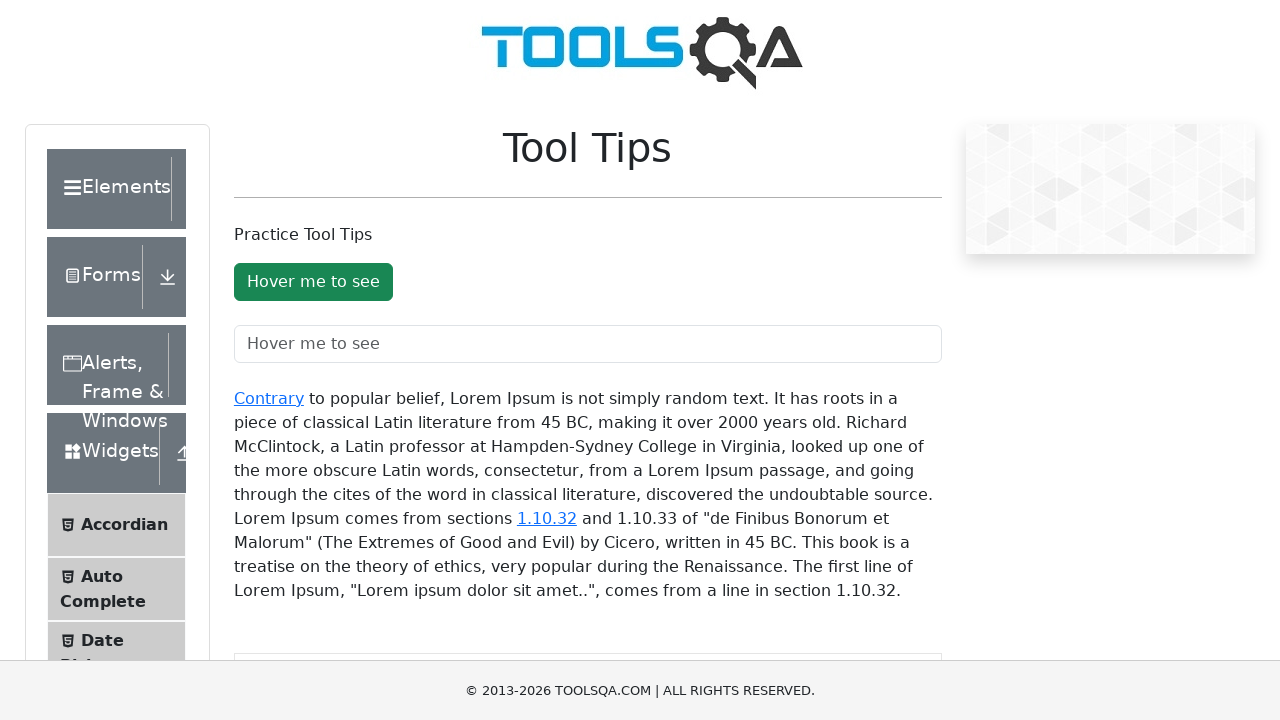

Hovered over the green button to trigger tooltip at (313, 282) on #toolTipButton
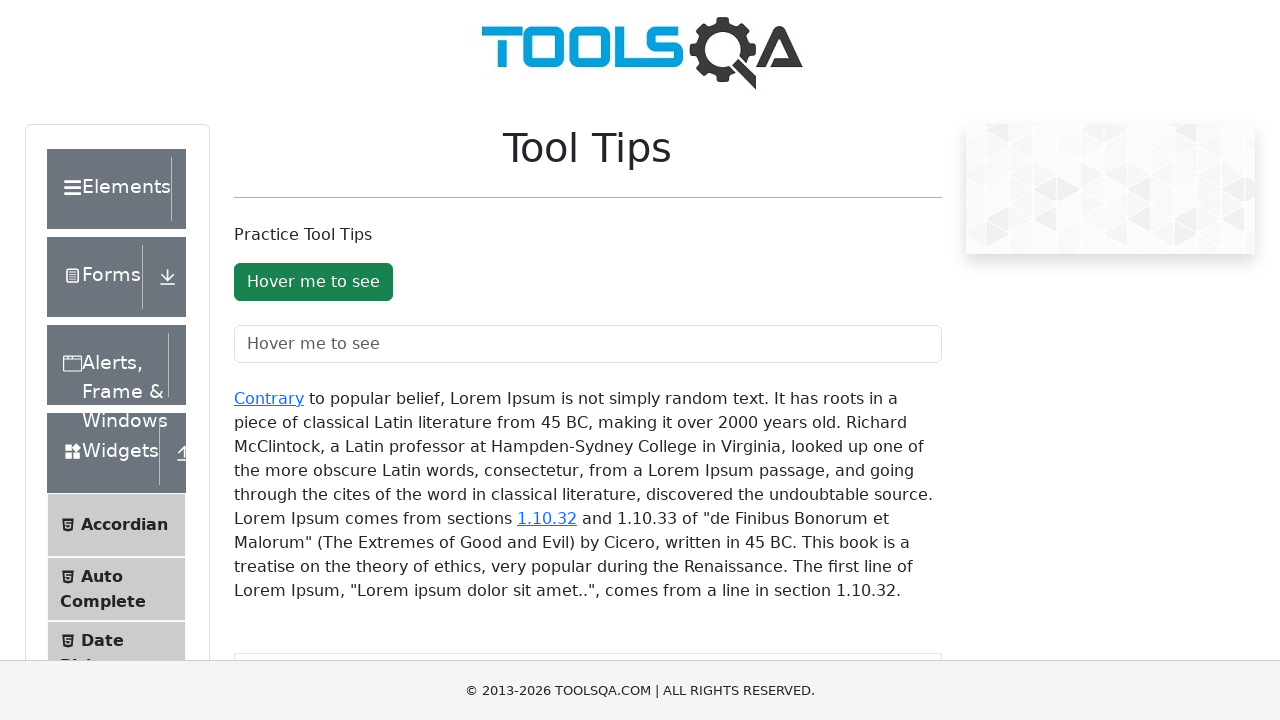

Waited 1500ms for tooltip to appear
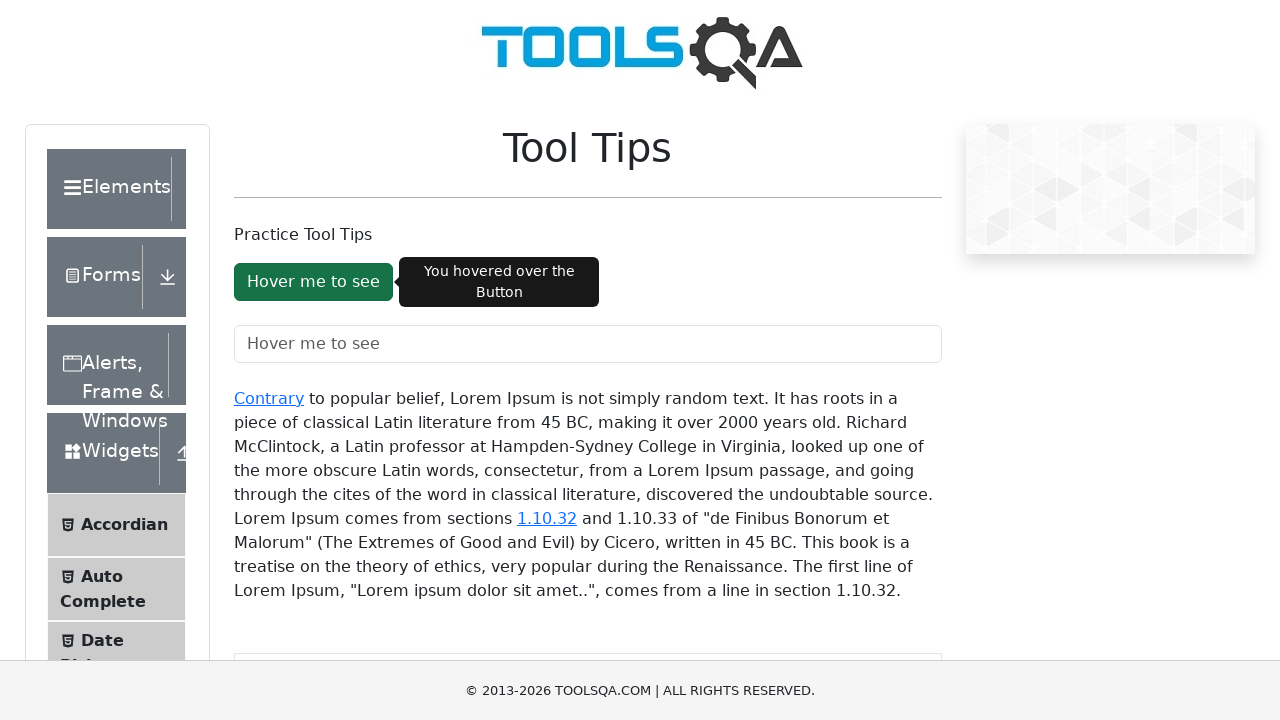

Verified tooltip aria-describedby attribute equals 'buttonToolTip'
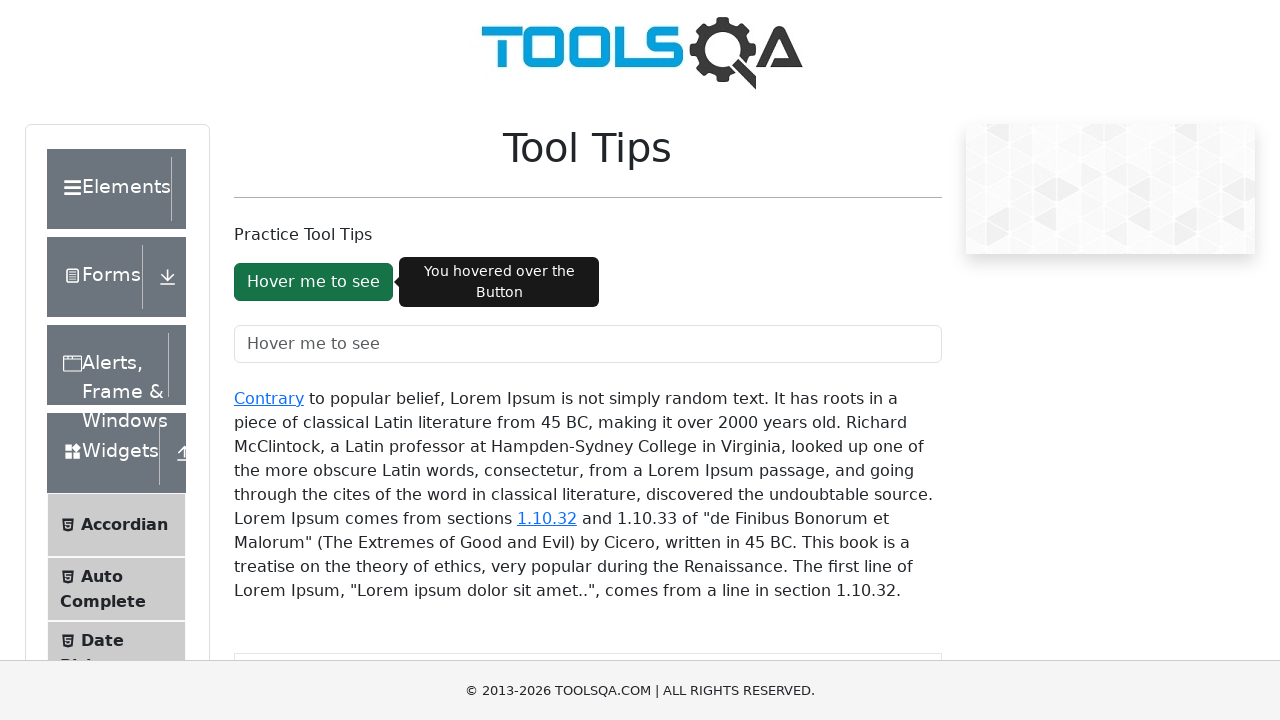

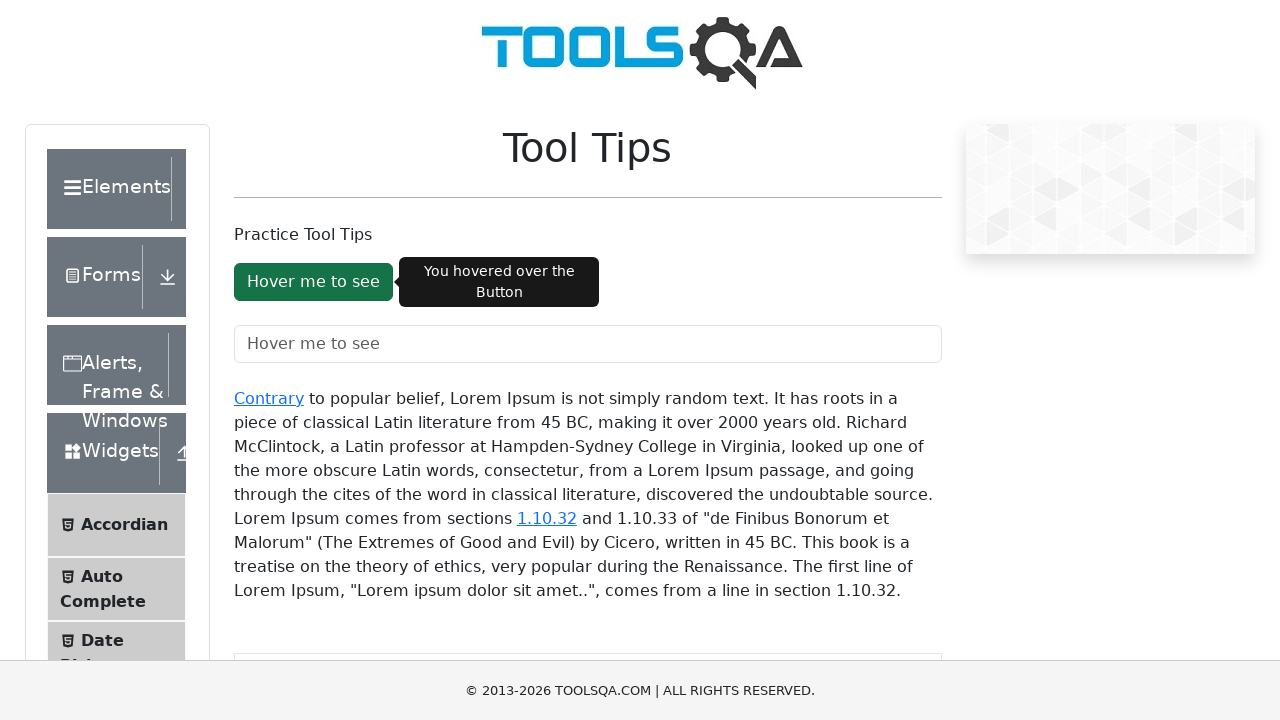